Tests text area input by filling it with text and verifying the displayed value updates correctly

Starting URL: https://test-with-me-app.vercel.app/learning/web-elements/elements/input

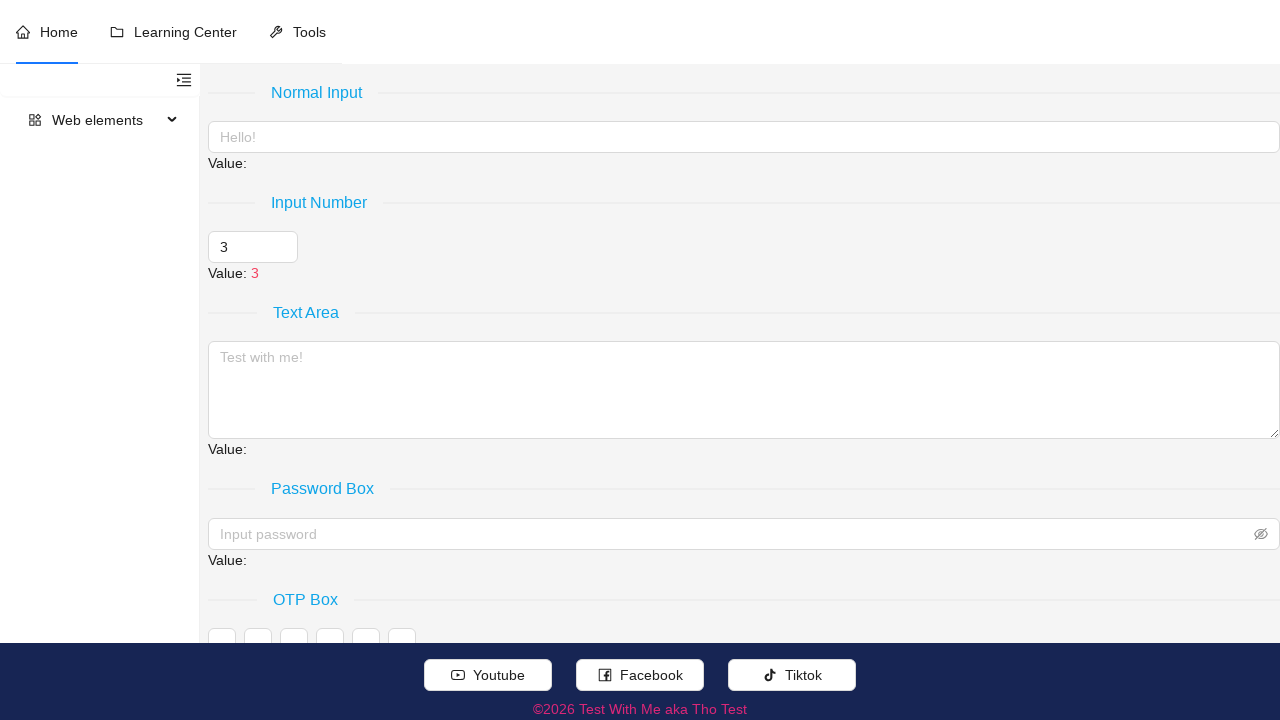

Filled text area with 'Orange fruit' on //textarea[normalize-space(@placeholder)="Test with me!"]
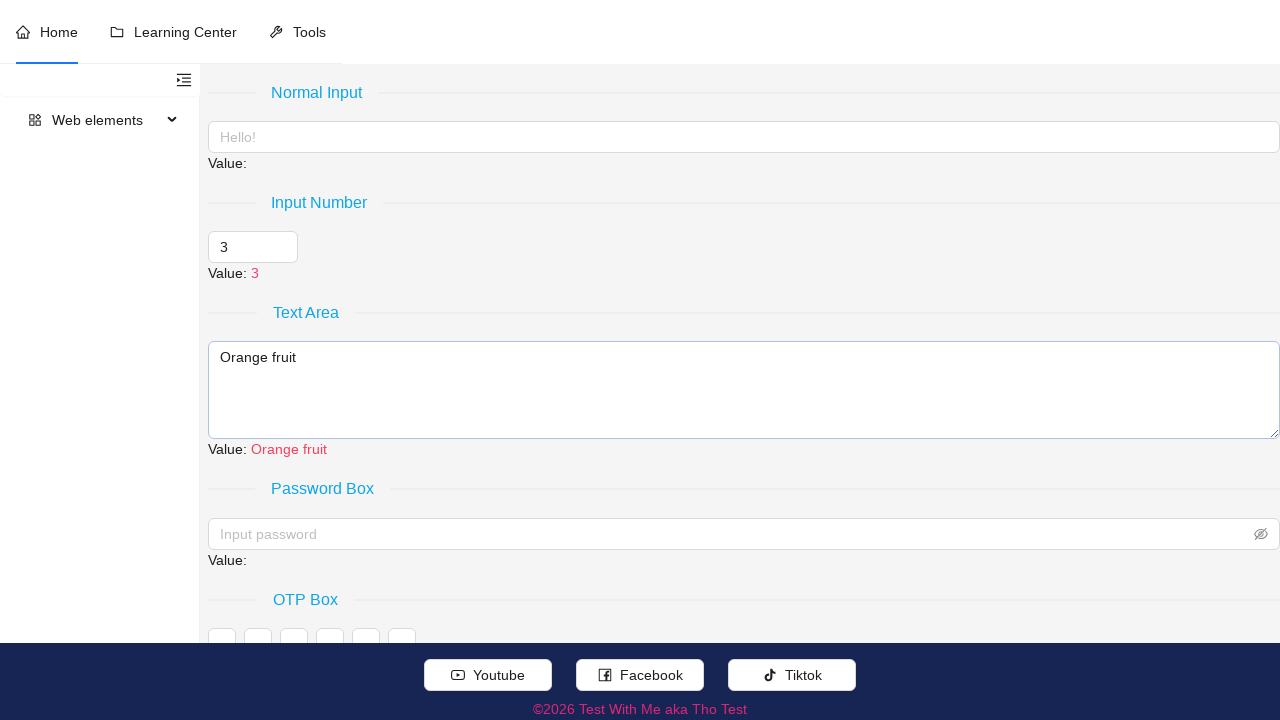

Waited for text area value display to update
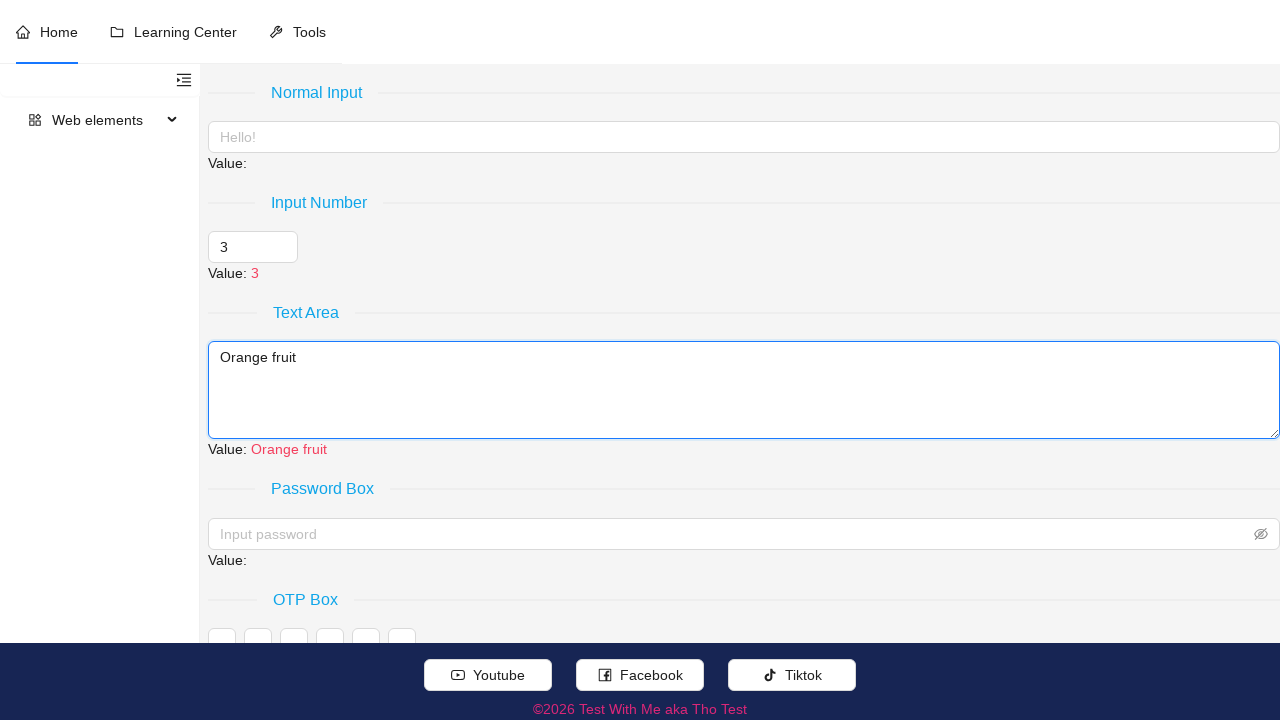

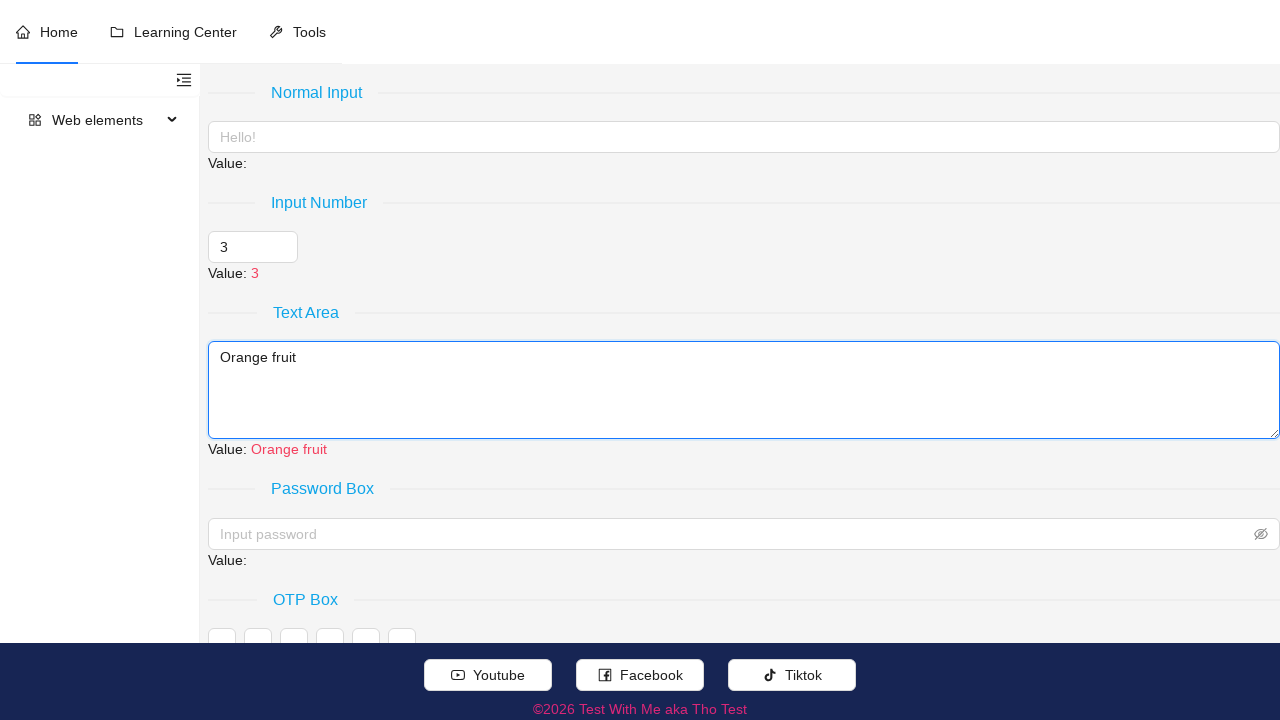